Tests filling the 'Email' text box field on the DemoQA text box page and validates the input value is correctly entered.

Starting URL: https://demoqa.com/text-box

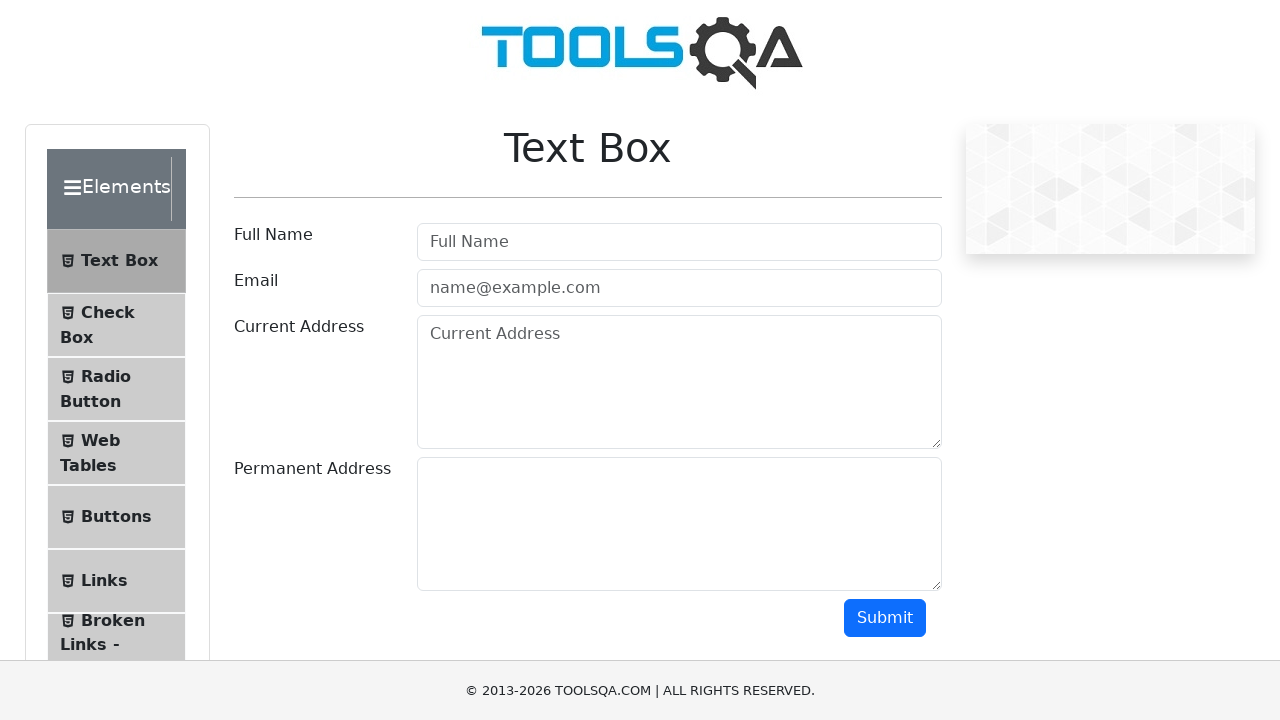

Filled Email field with 'braianef96@gmail.com' on #userEmail
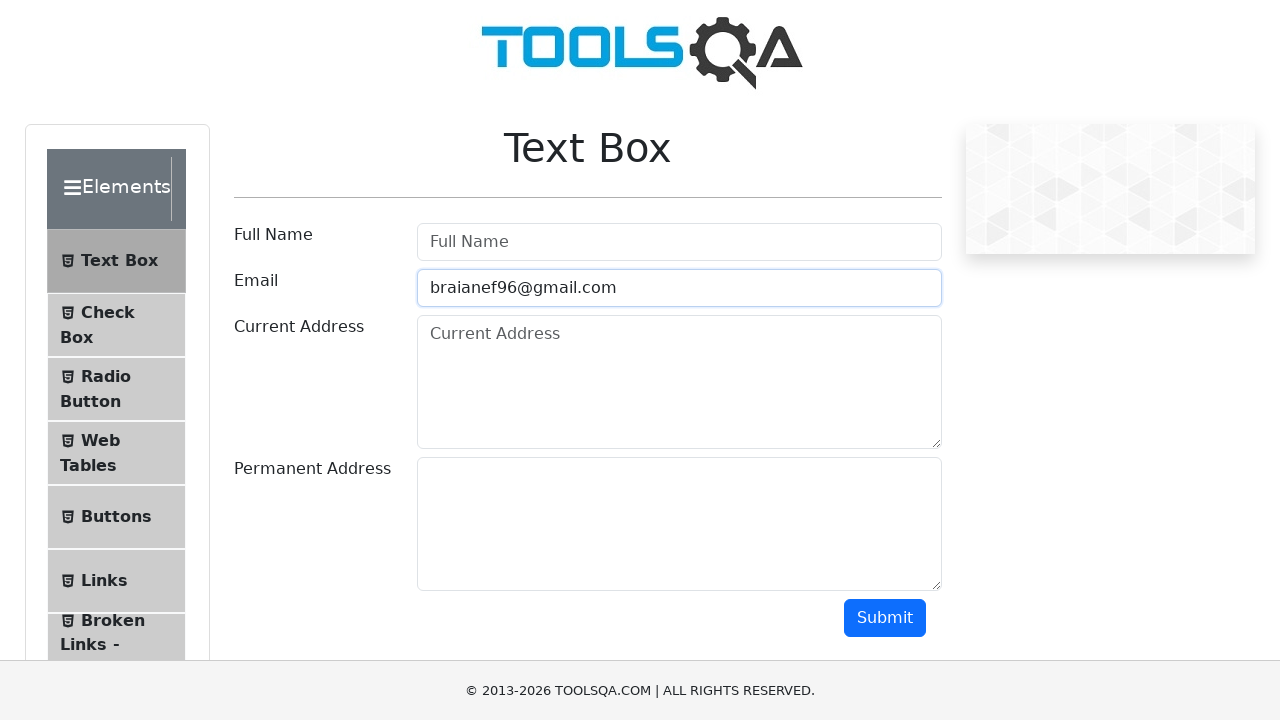

Retrieved email field input value
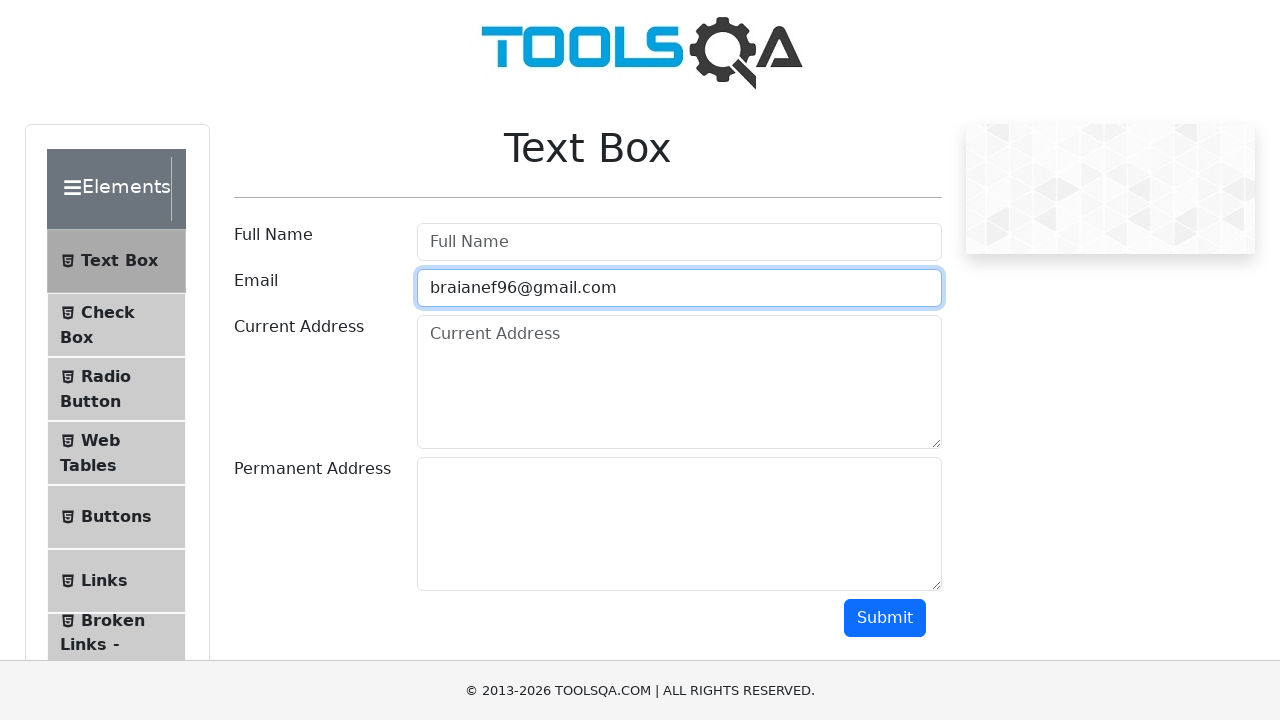

Verified email field contains correct value 'braianef96@gmail.com'
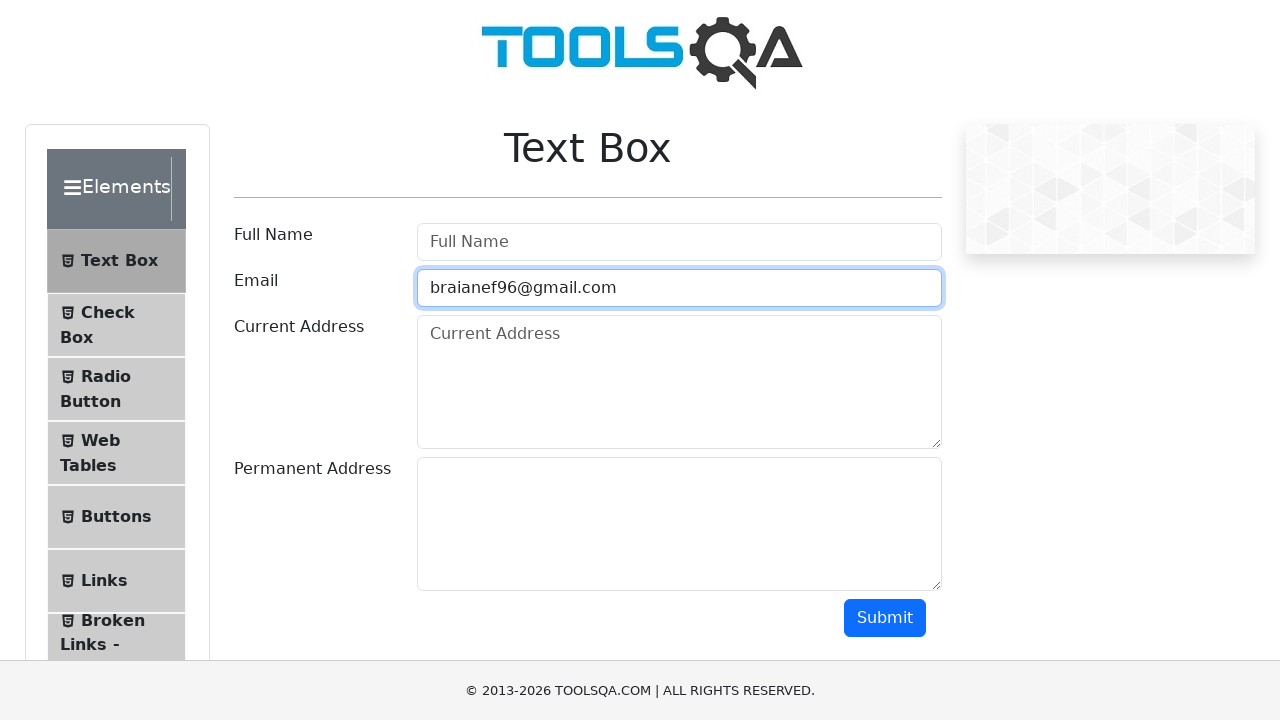

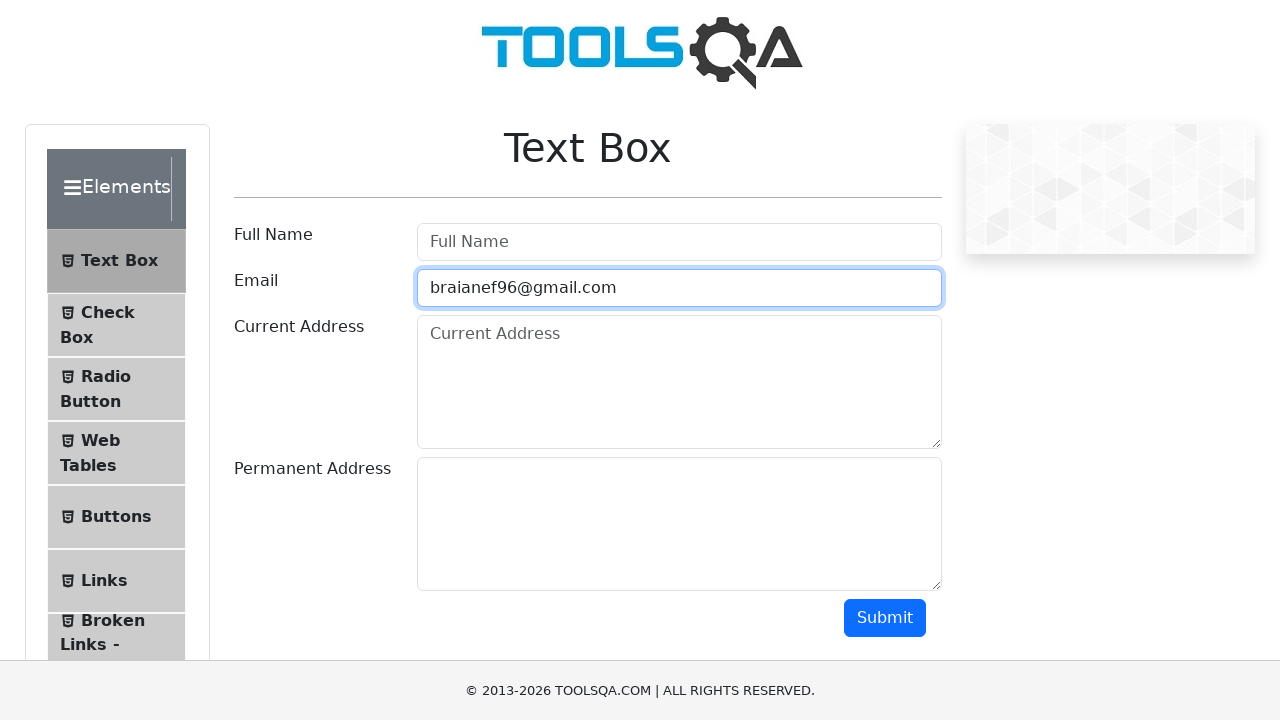